Tests a web form by entering text into an input field and clicking the submit button, then verifies the success message is displayed.

Starting URL: https://www.selenium.dev/selenium/web/web-form.html

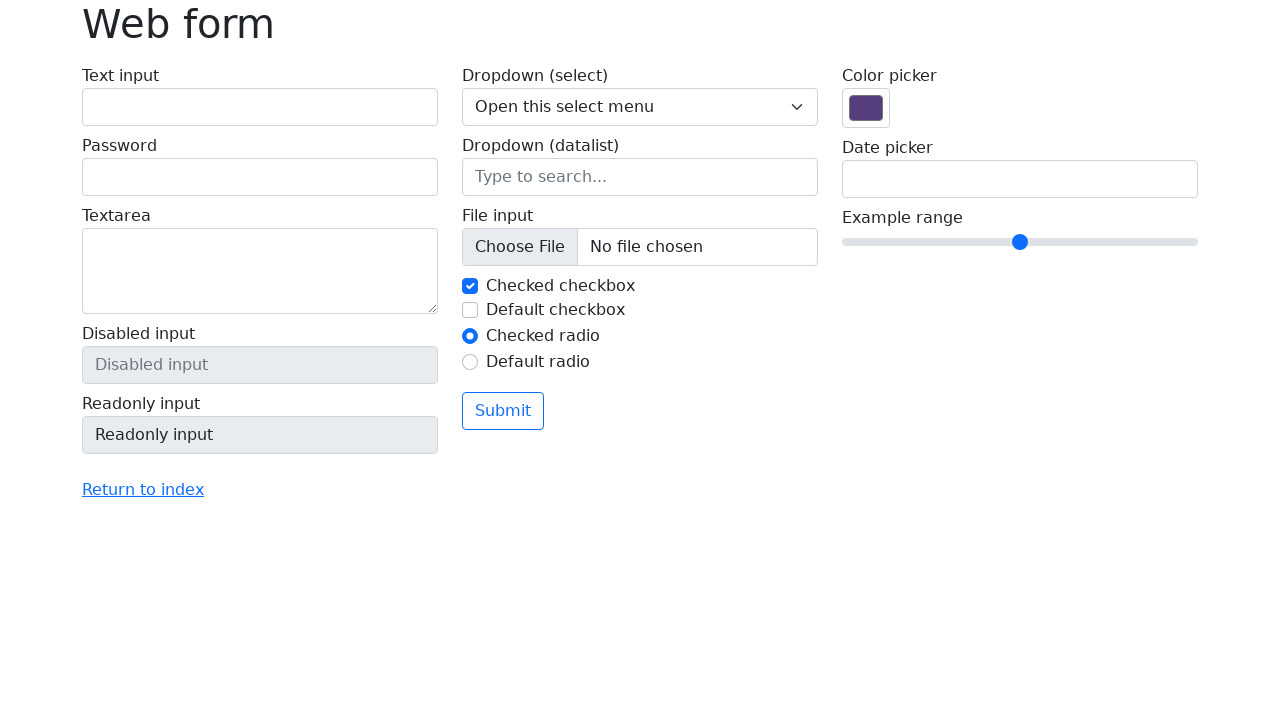

Navigated to web form page
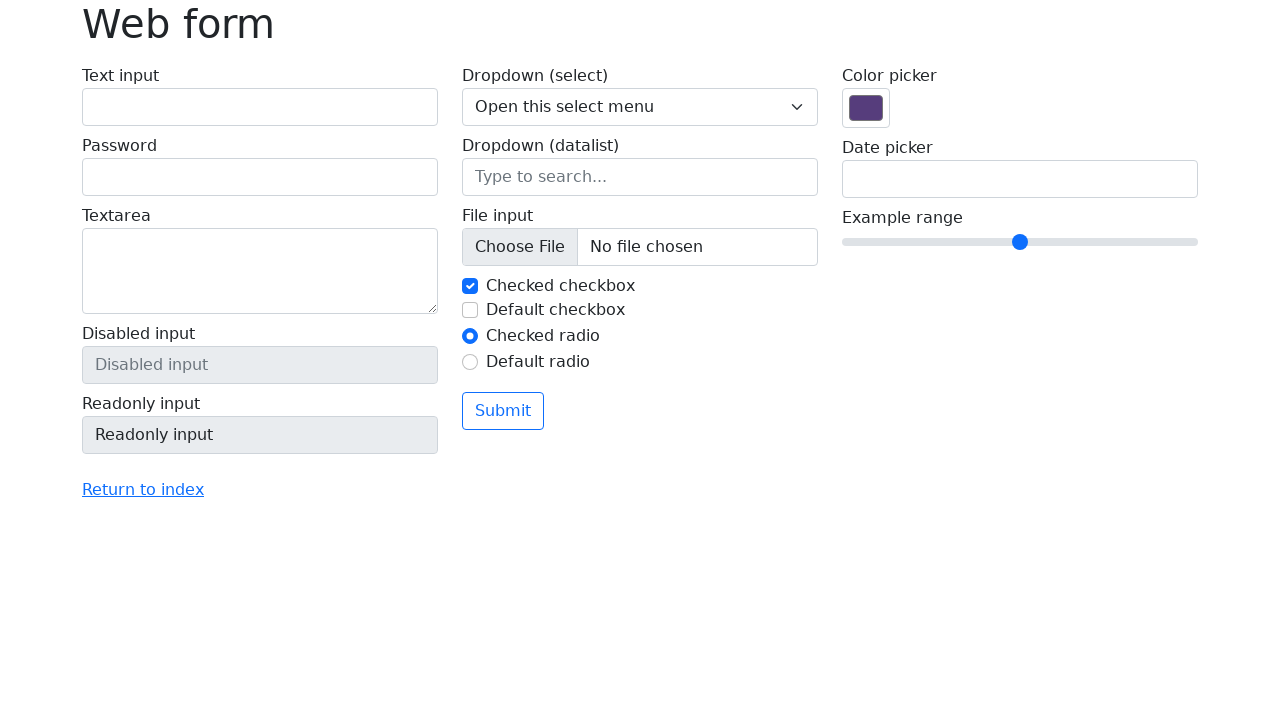

Verified page title is 'Web form'
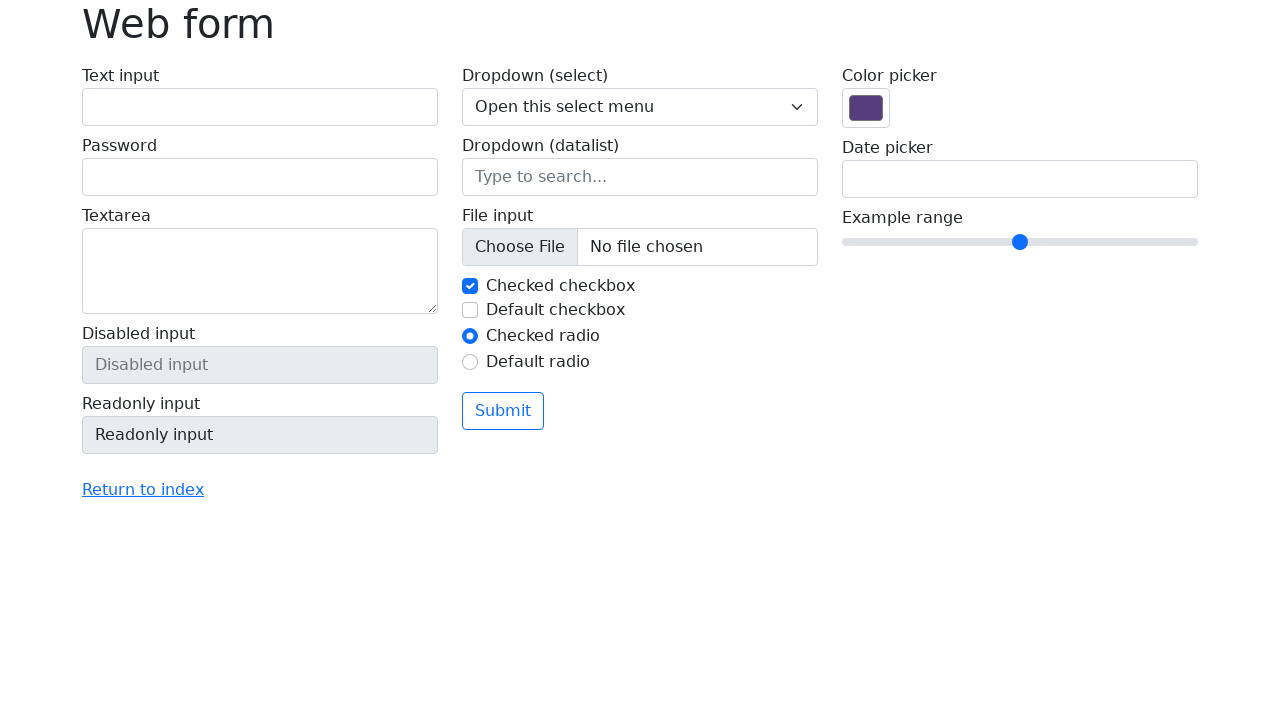

Filled text input field with 'Selenium' on input[name='my-text']
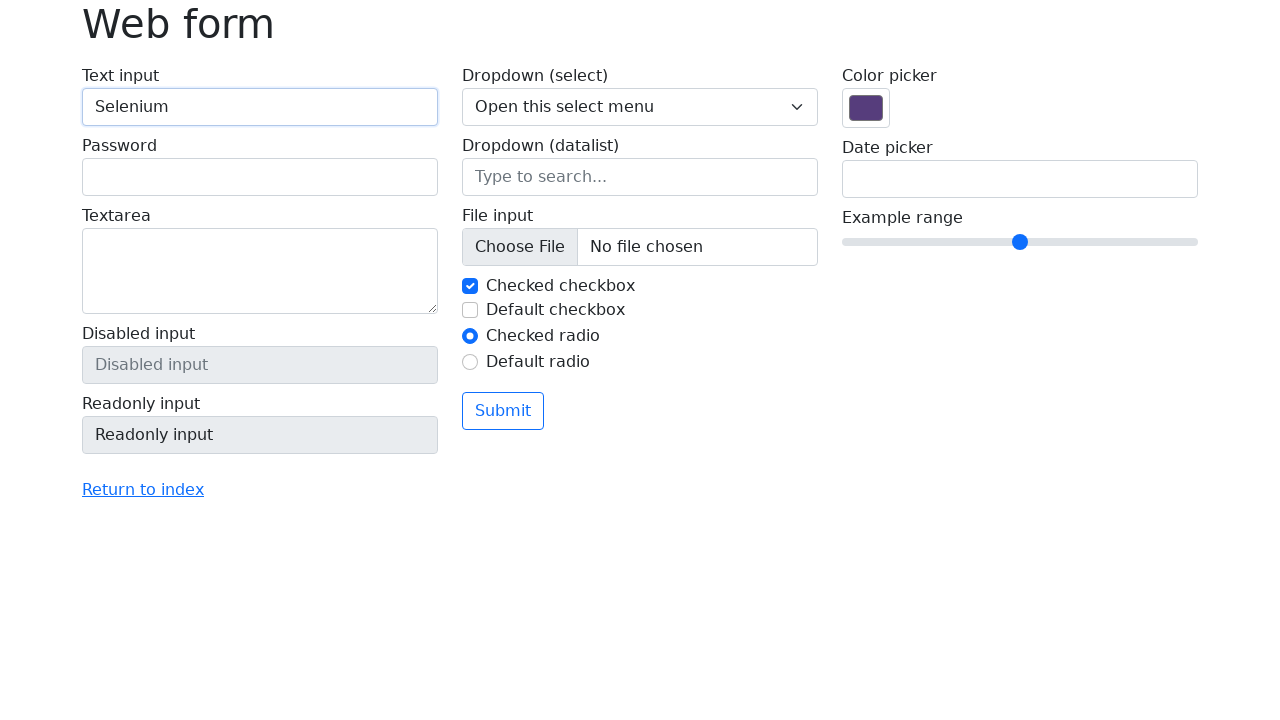

Clicked the submit button at (503, 411) on button
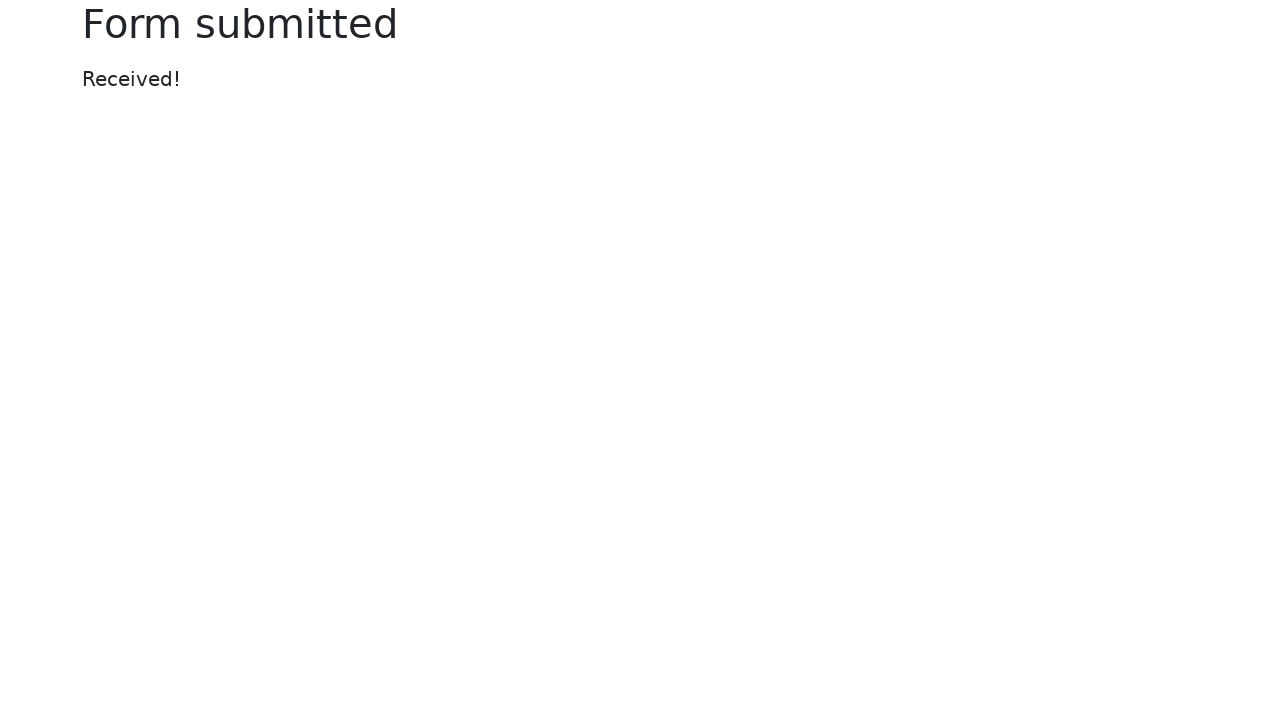

Success message appeared
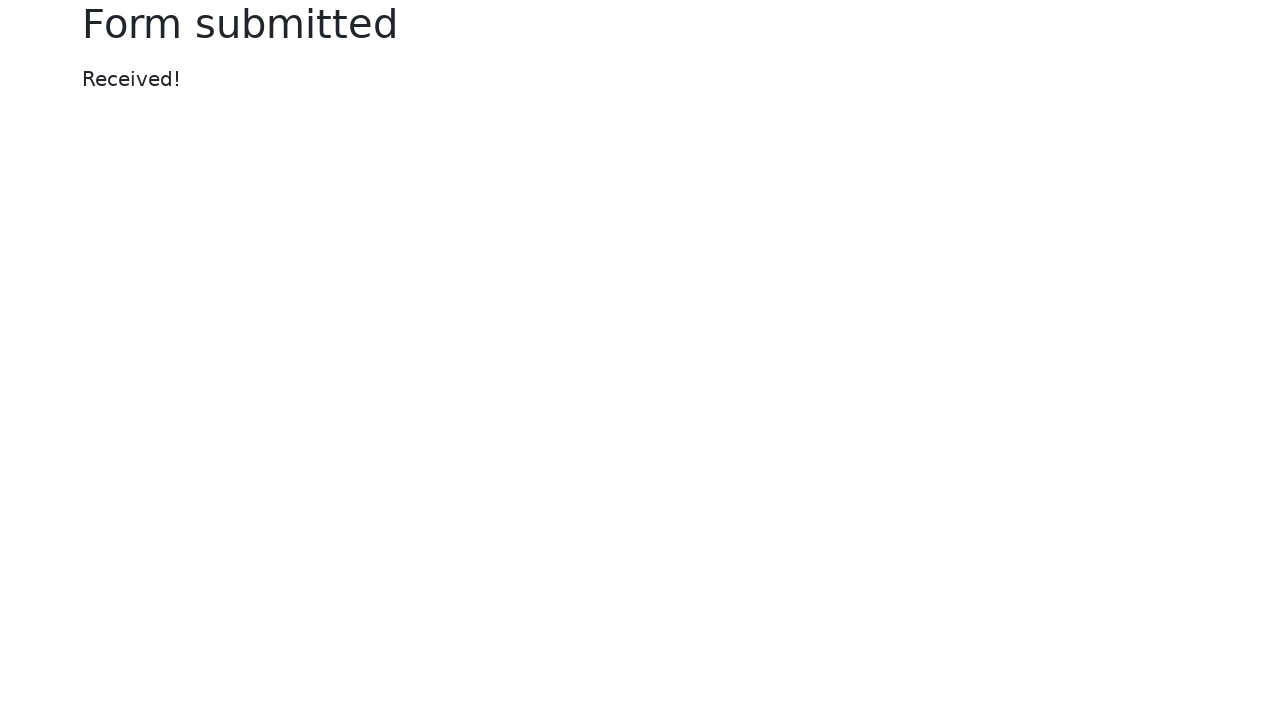

Verified success message contains 'Received!'
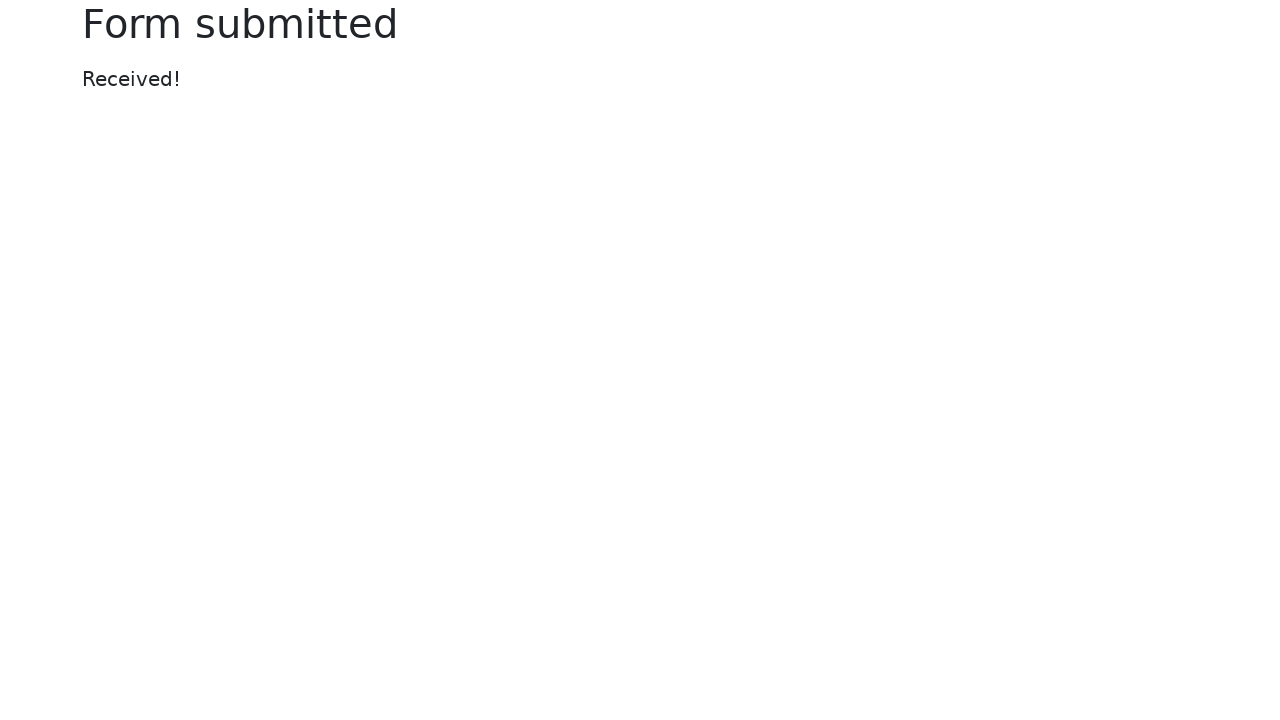

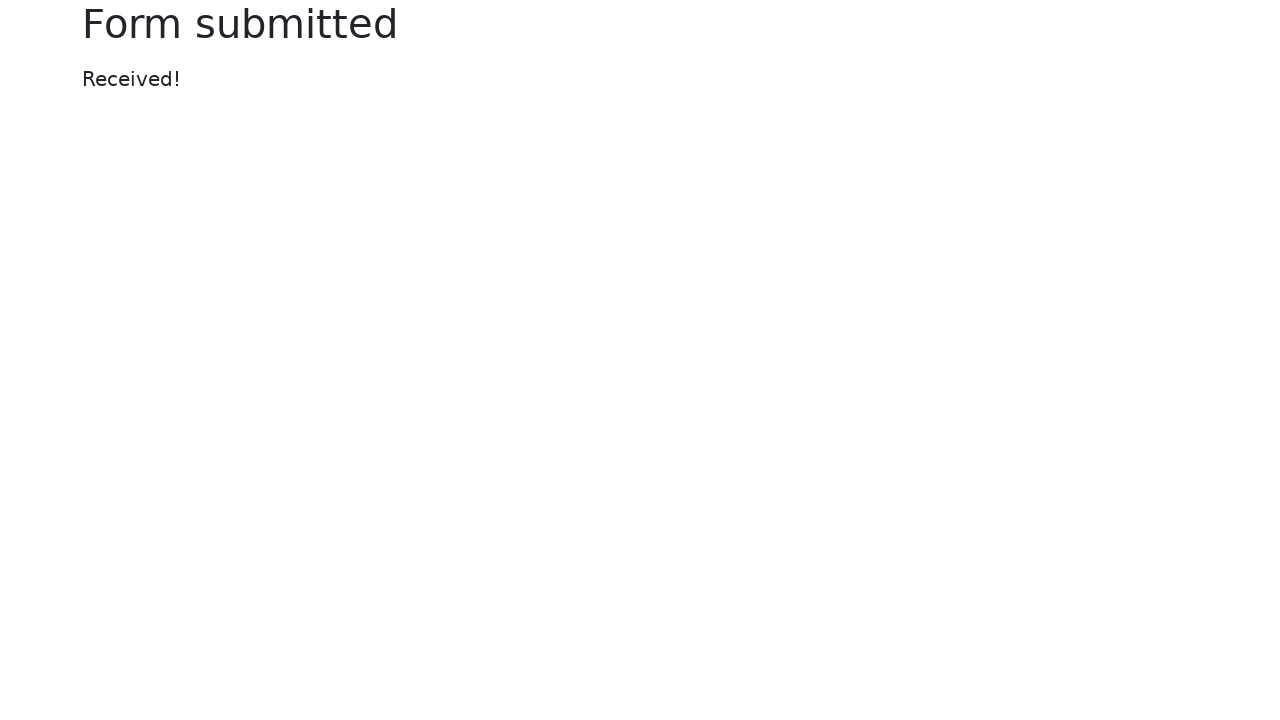